Attempts to fill and submit a code input field on the Fortnite V-Bucks card page, retrying multiple times if the element is not found

Starting URL: https://www.fortnite.com/vbuckscard?lang=en-US

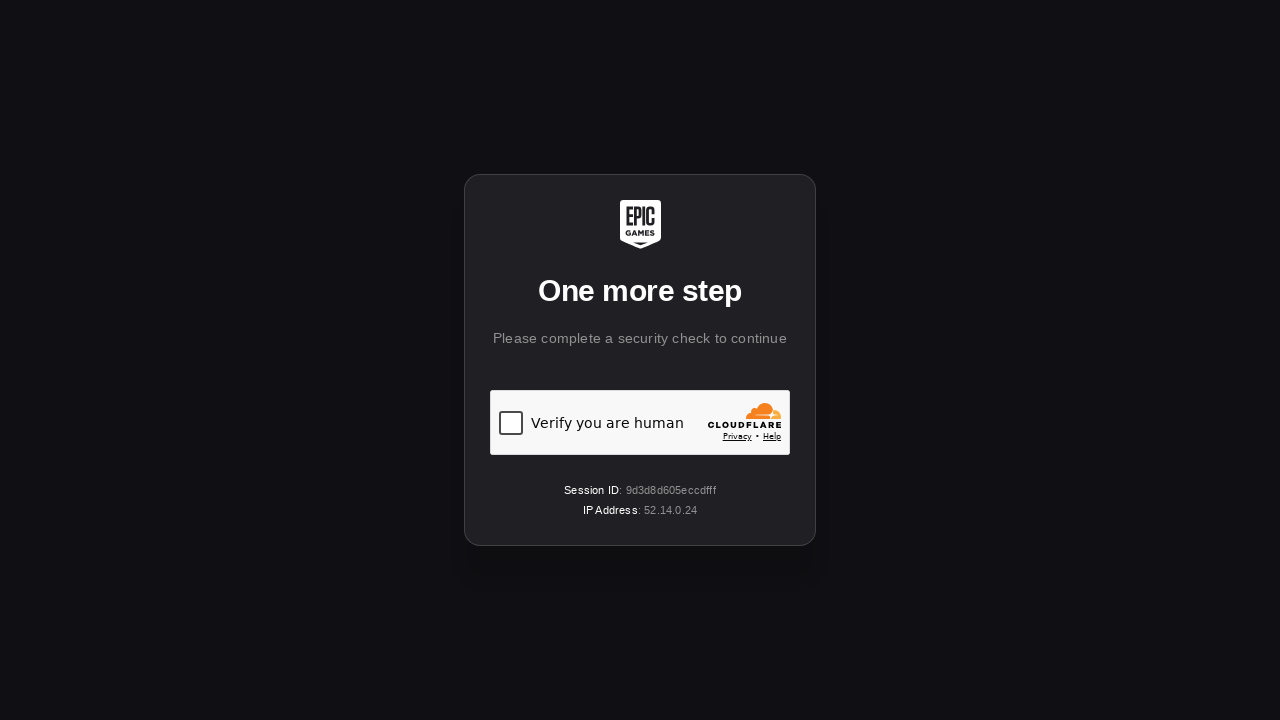

Navigated to Fortnite V-Bucks card page
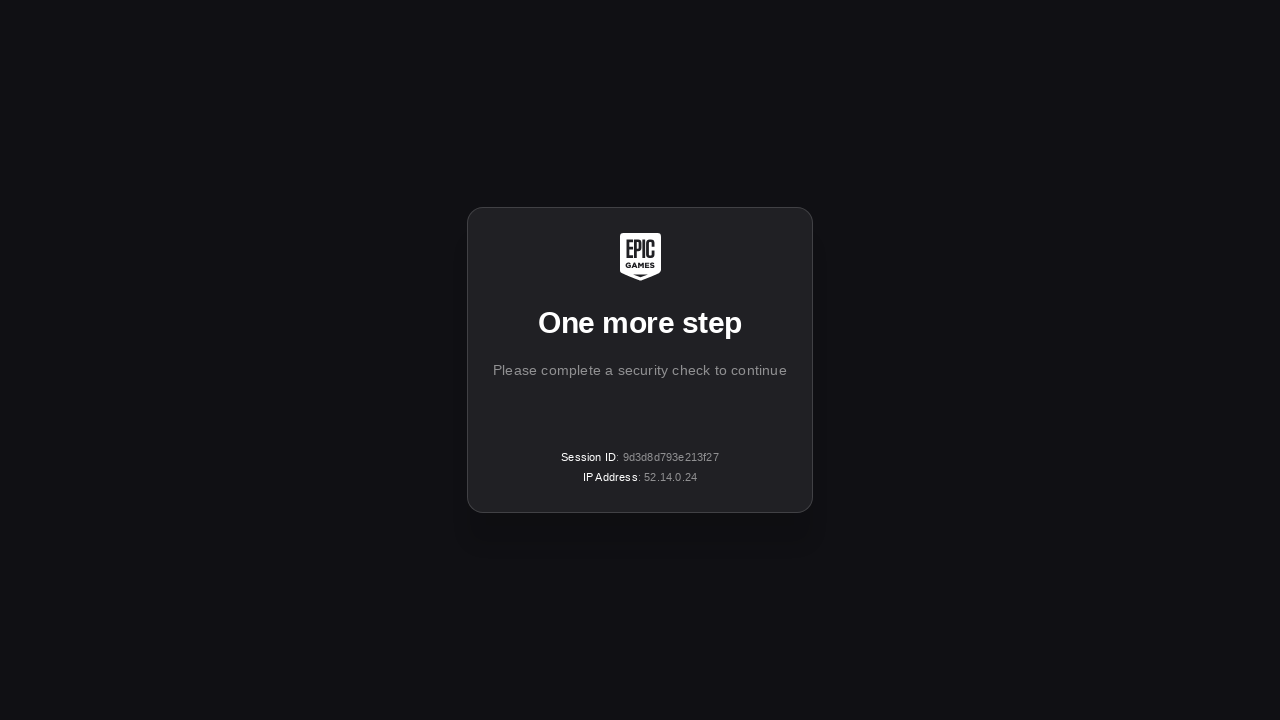

Attempt 1 failed, retrying...
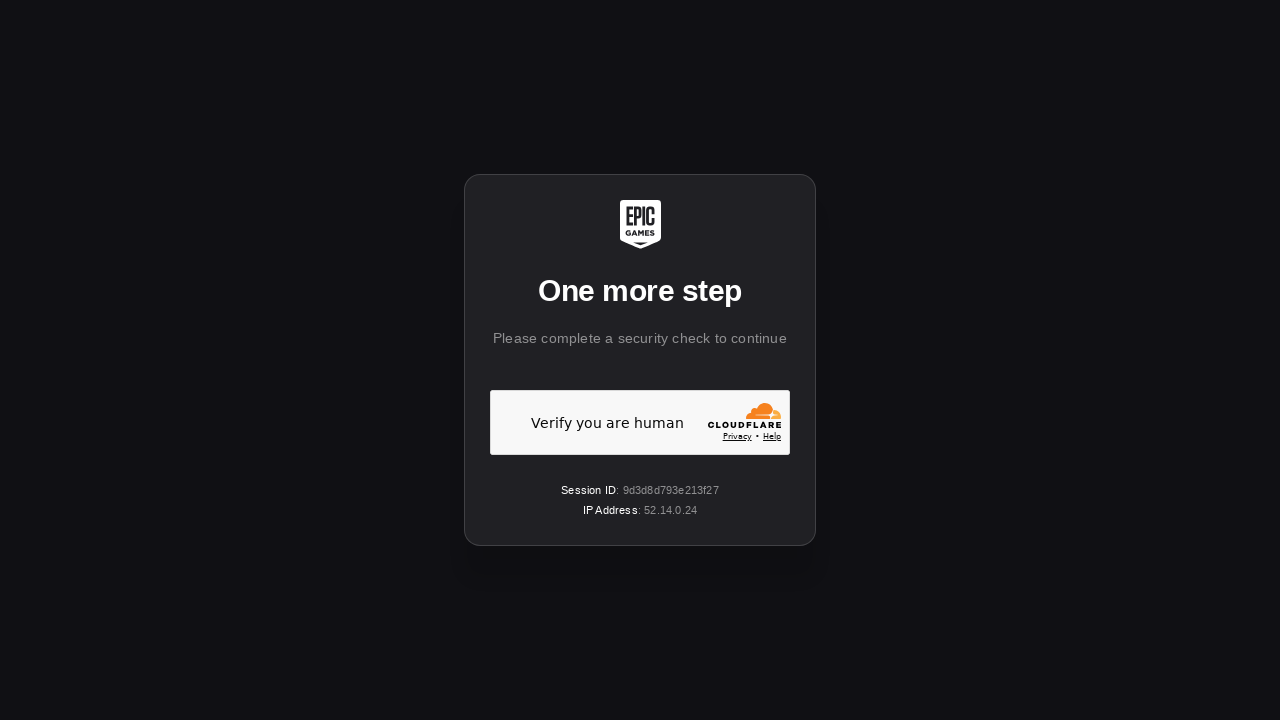

Waited 1 second before retry
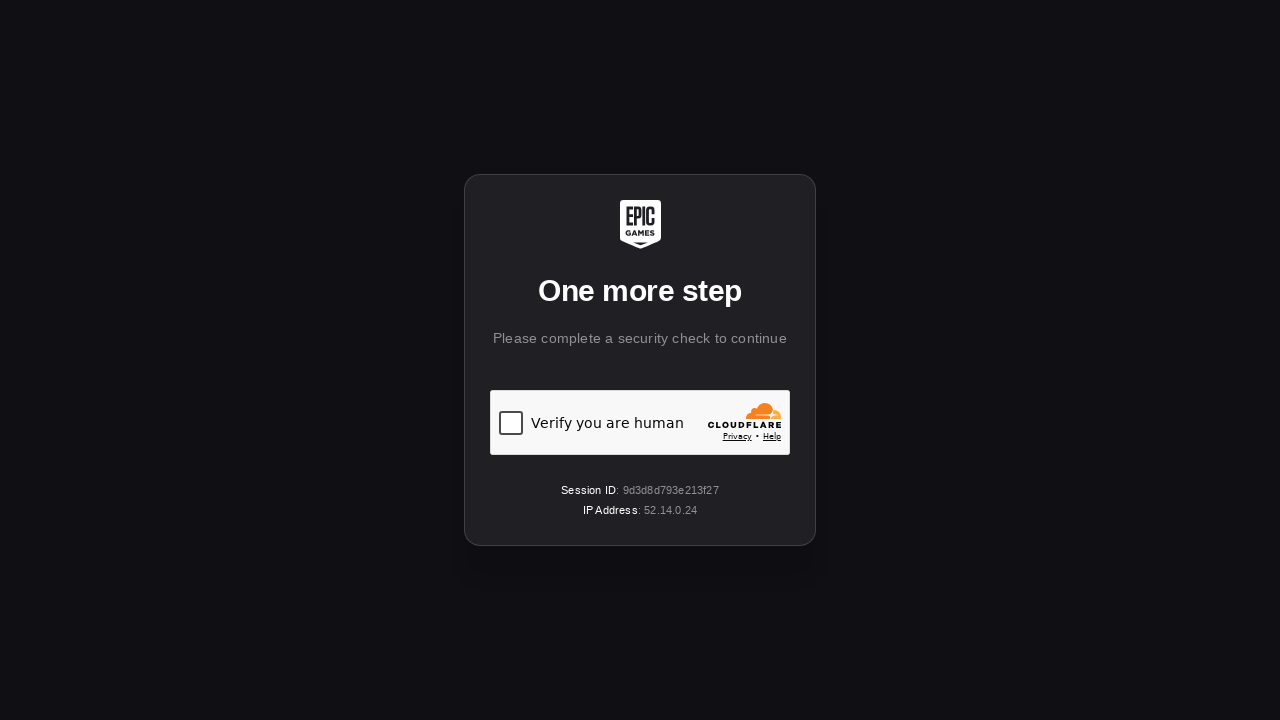

Attempt 2 failed, retrying...
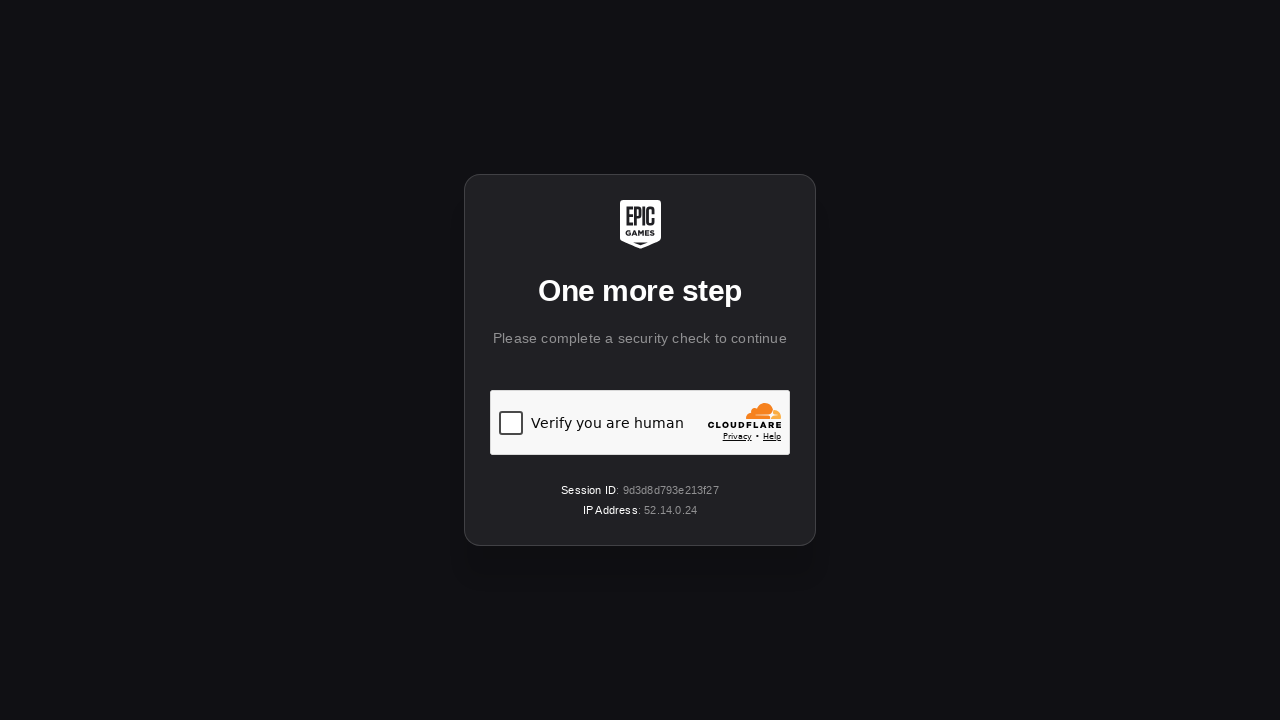

Waited 1 second before retry
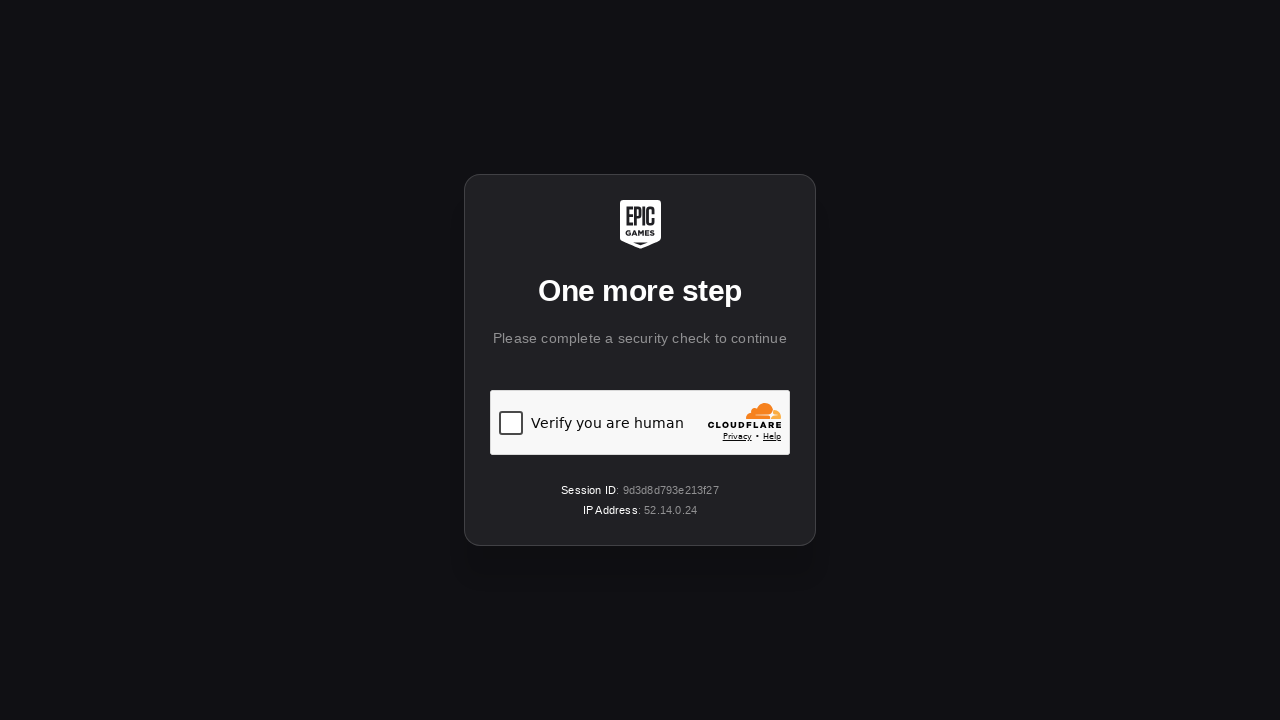

Attempt 3 failed, retrying...
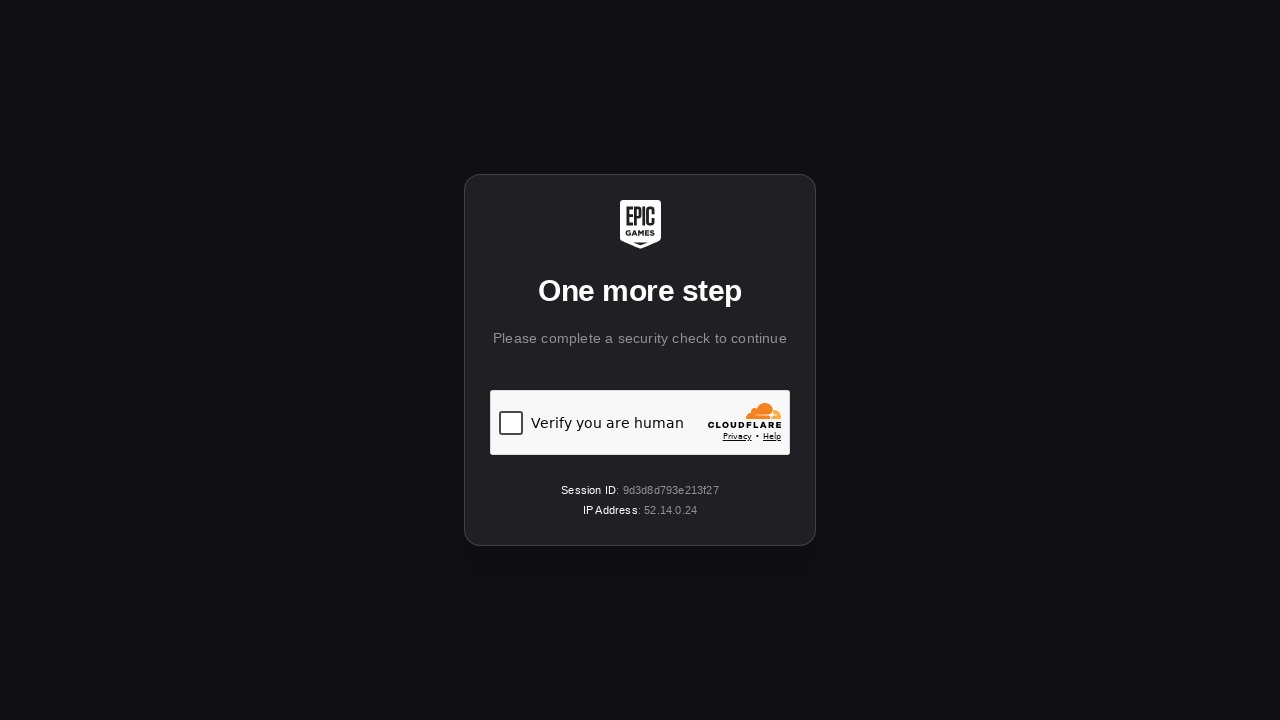

Waited 1 second before retry
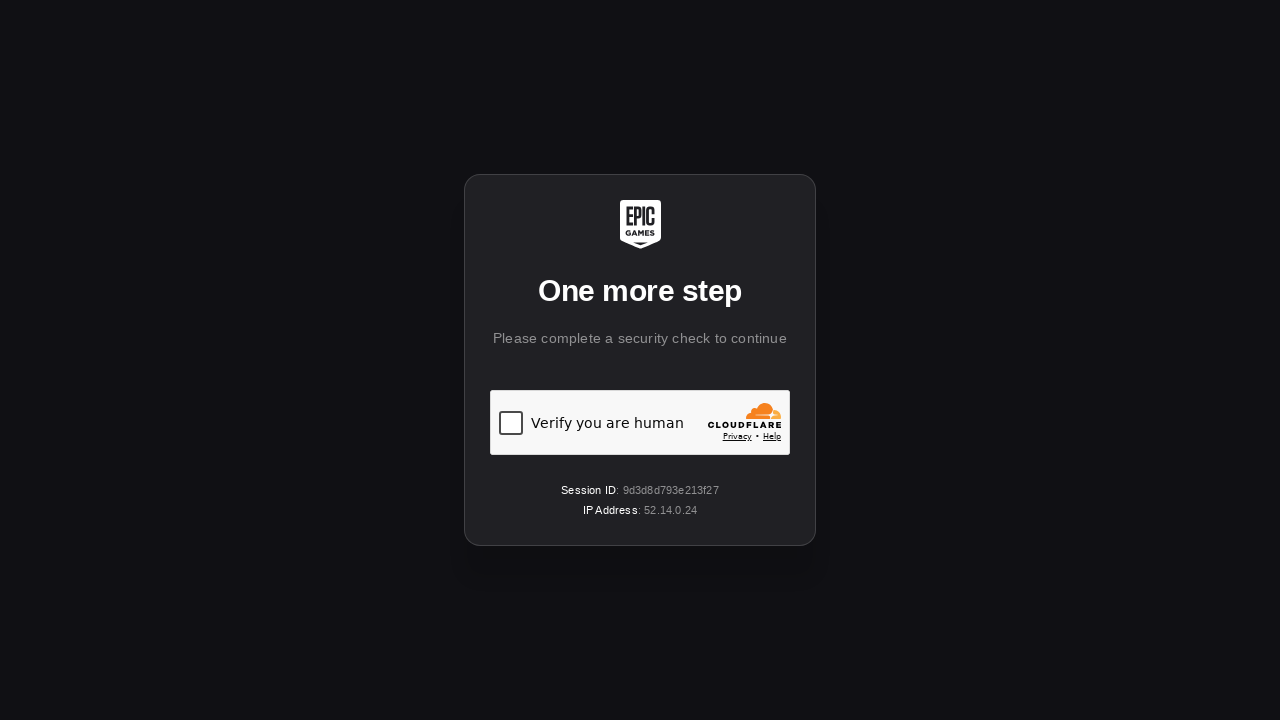

Attempt 4 failed, retrying...
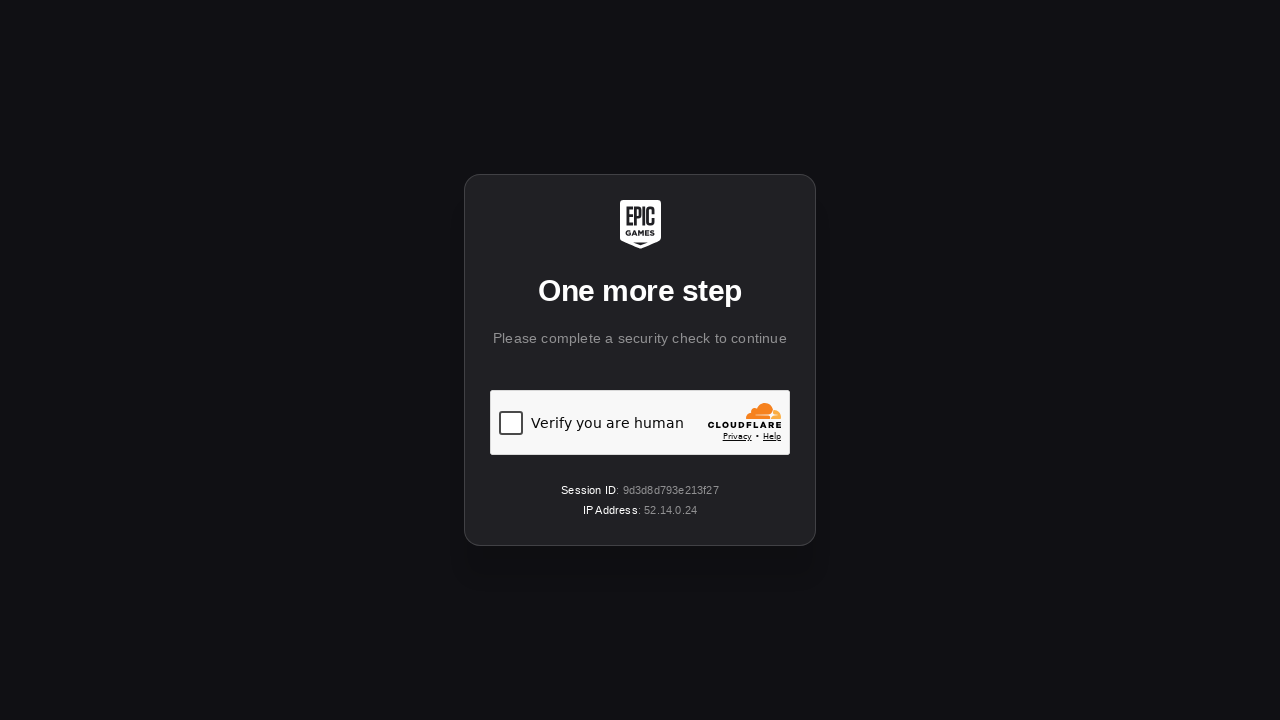

Waited 1 second before retry
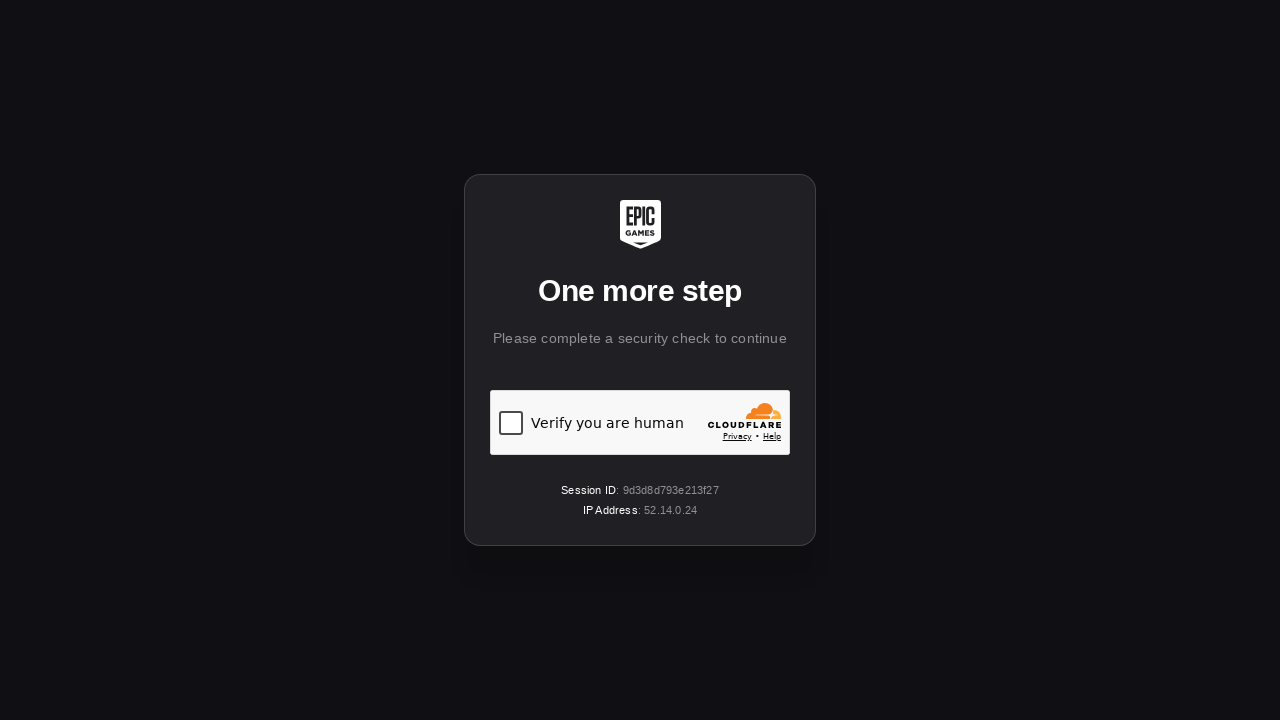

Attempt 5 failed, retrying...
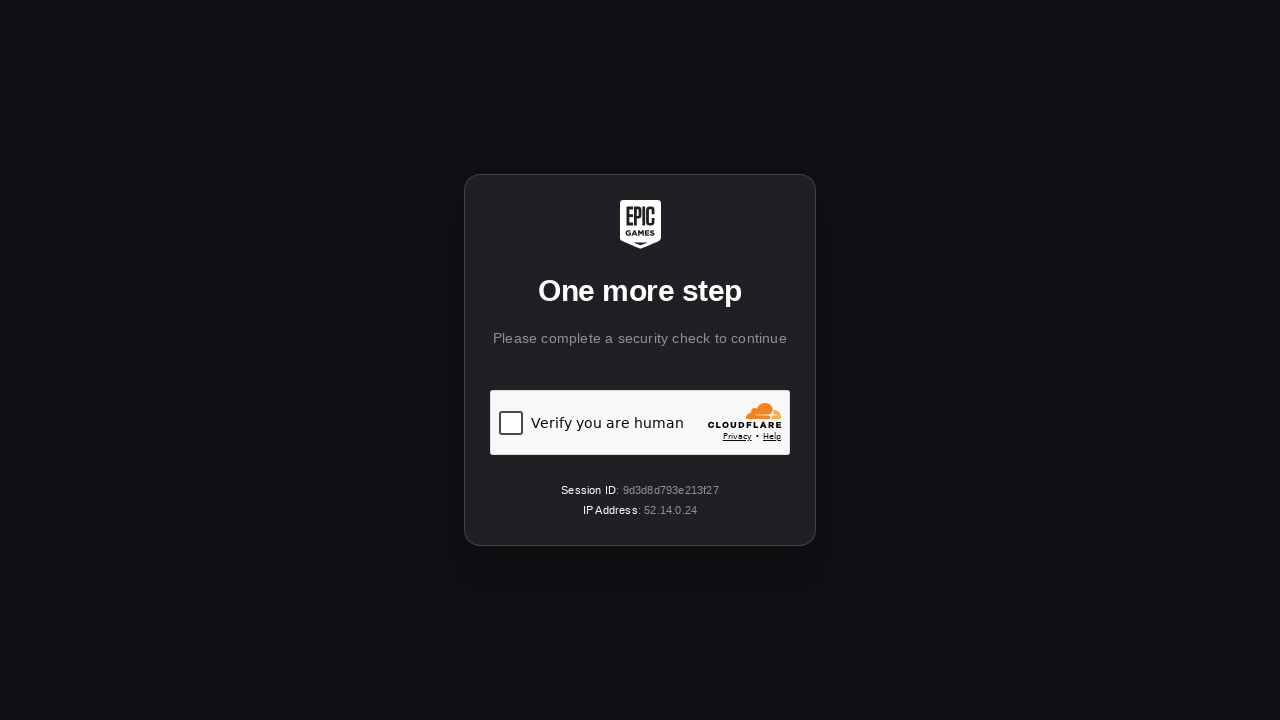

Waited 1 second before retry
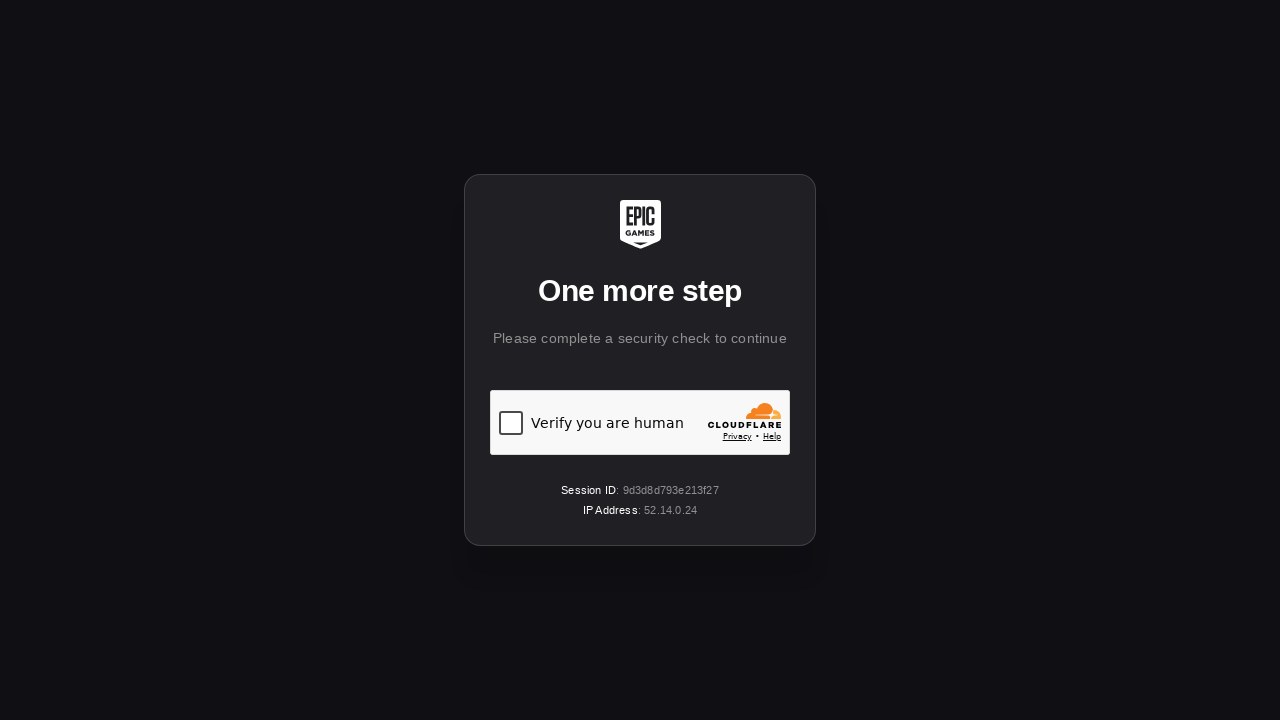

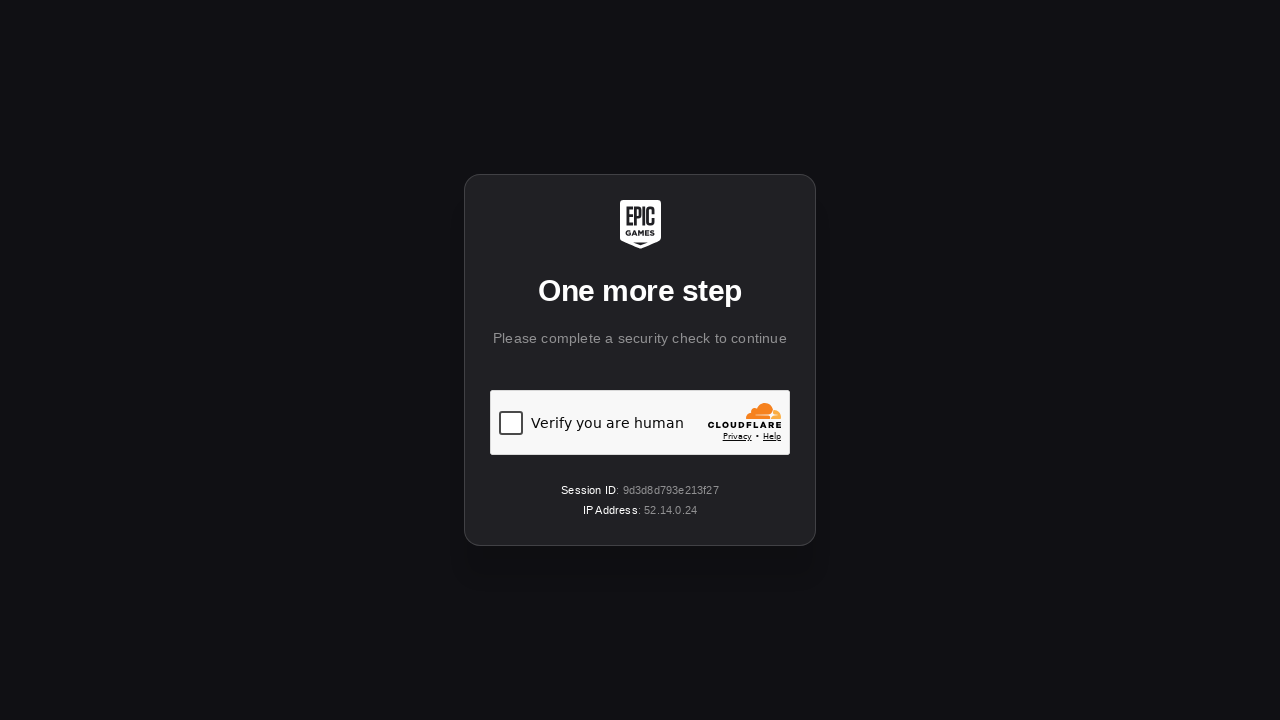